Tests that todo data persists after page reload, including completed state

Starting URL: https://demo.playwright.dev/todomvc

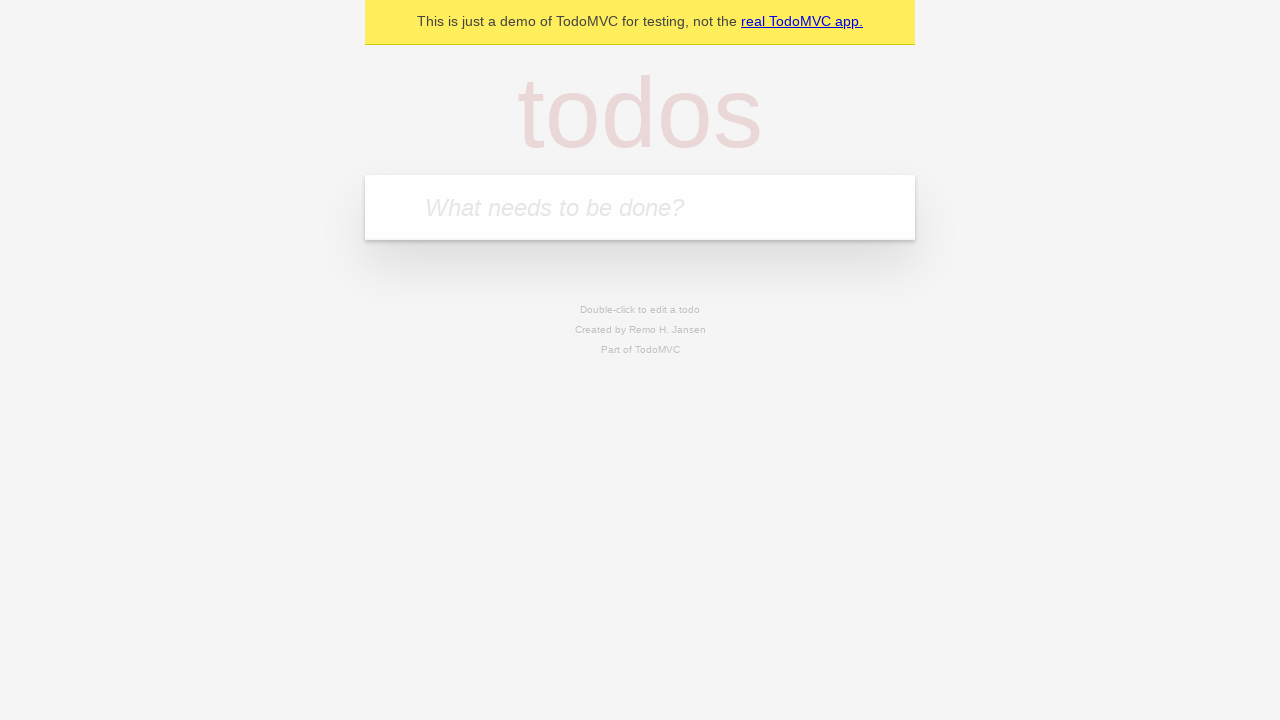

Filled todo input with 'buy some cheese' on internal:attr=[placeholder="What needs to be done?"i]
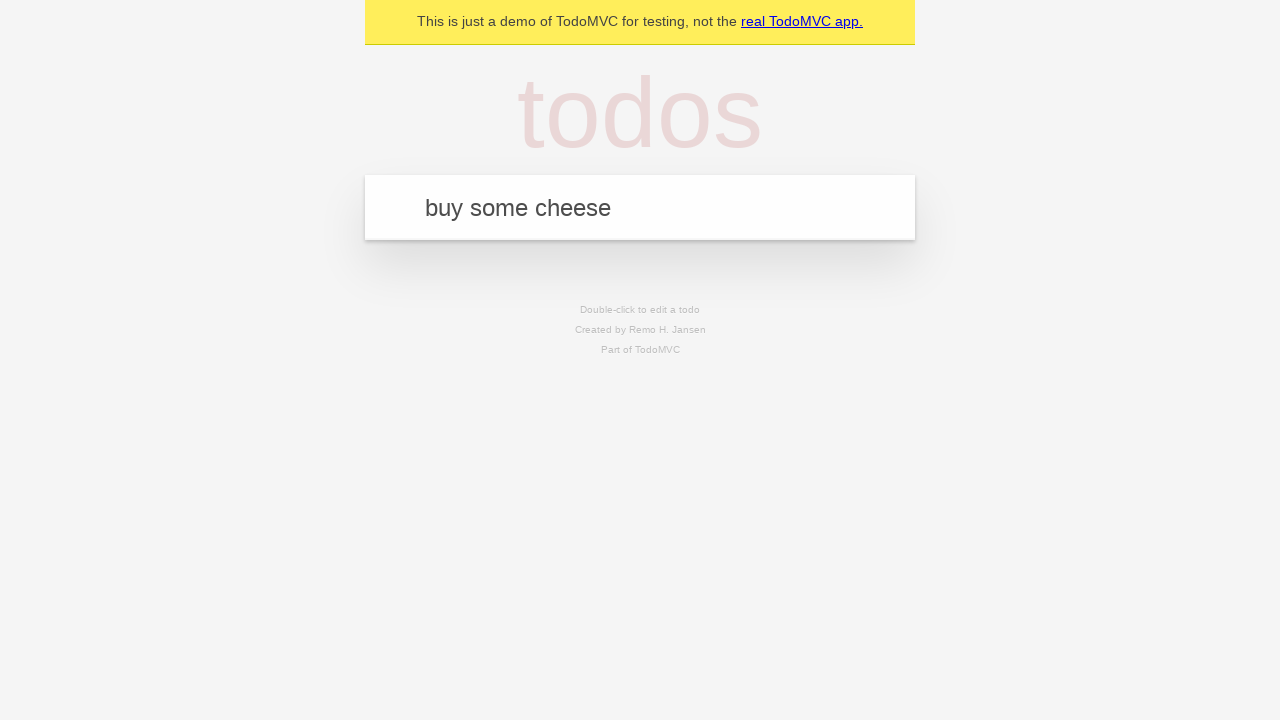

Pressed Enter to create first todo on internal:attr=[placeholder="What needs to be done?"i]
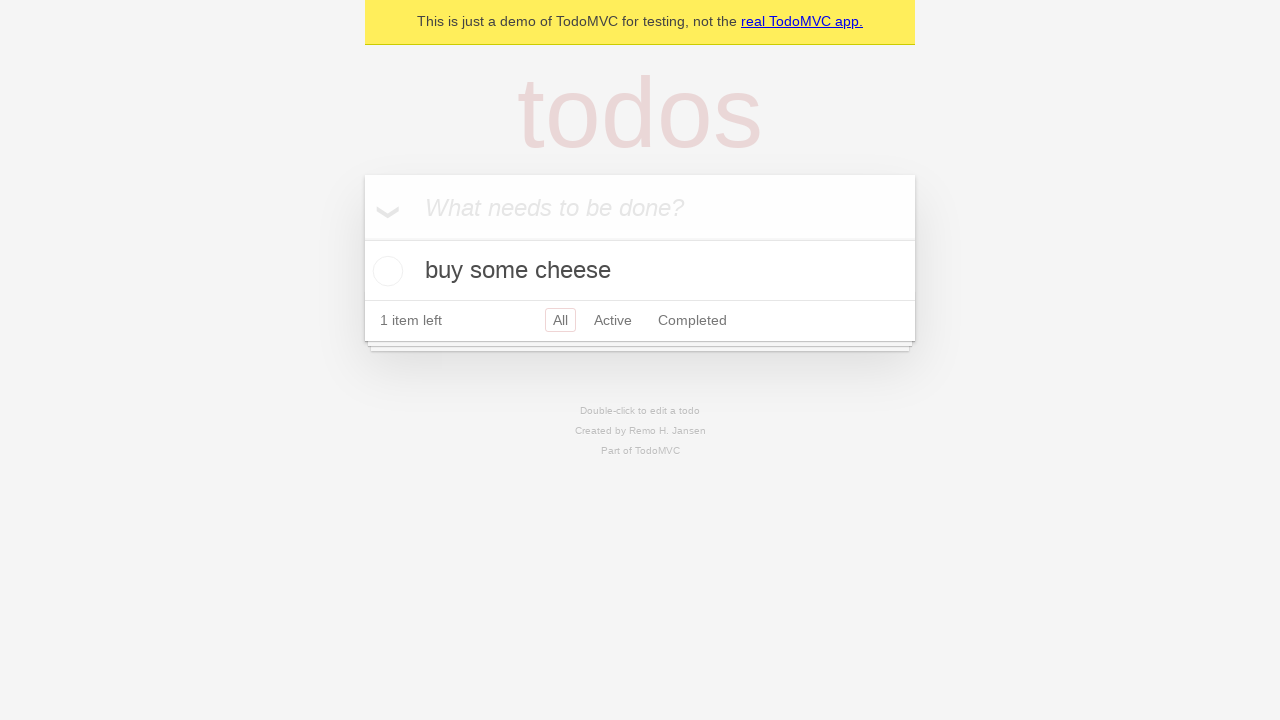

Filled todo input with 'feed the cat' on internal:attr=[placeholder="What needs to be done?"i]
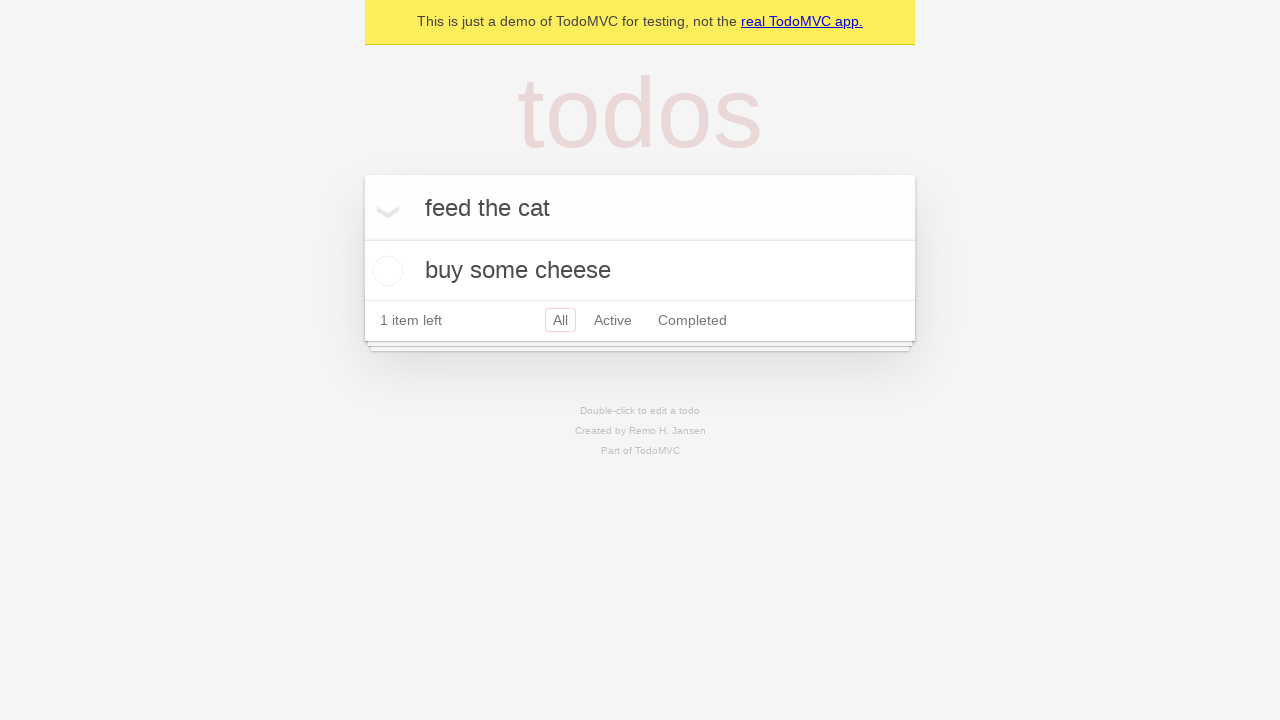

Pressed Enter to create second todo on internal:attr=[placeholder="What needs to be done?"i]
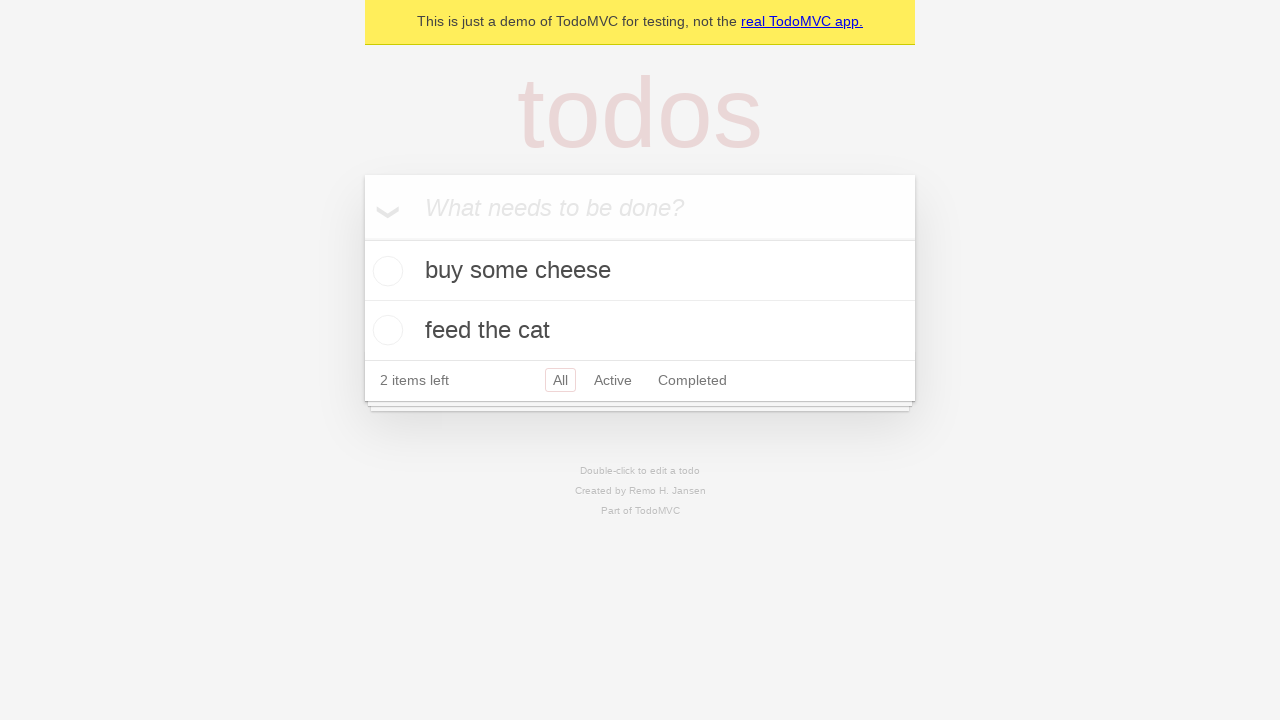

Checked the first todo as completed at (385, 271) on internal:testid=[data-testid="todo-item"s] >> nth=0 >> internal:role=checkbox
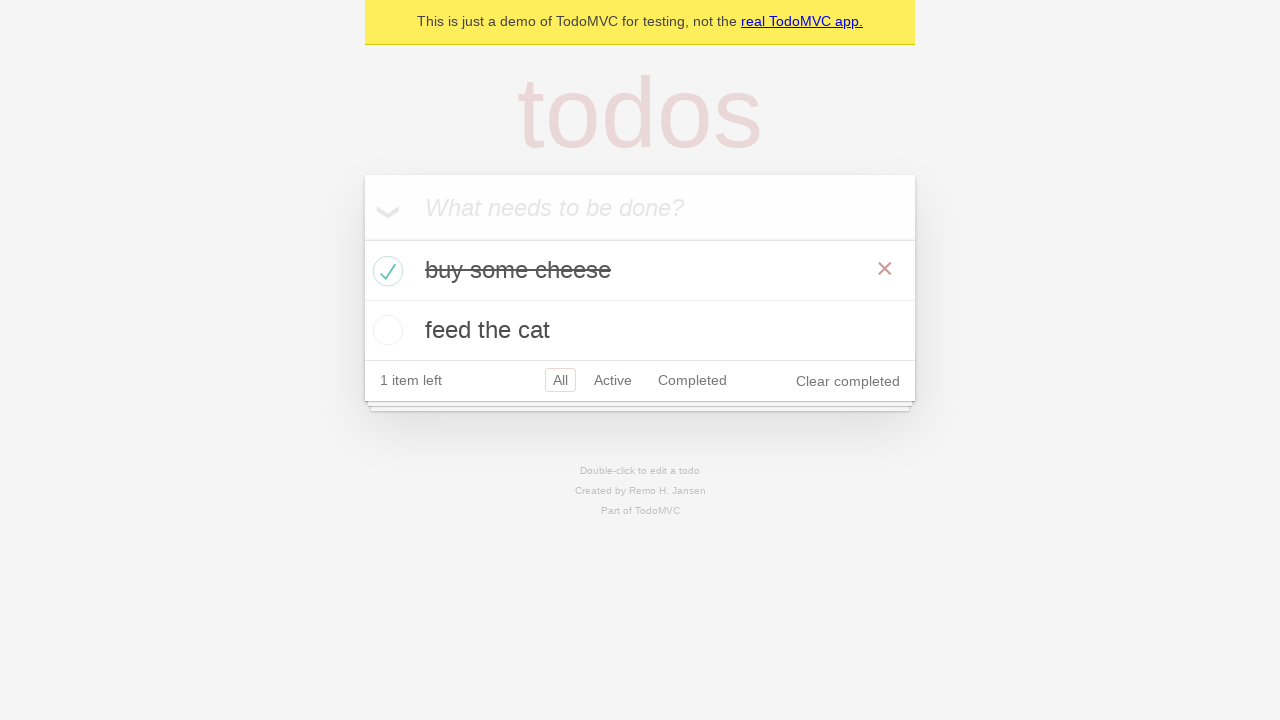

Reloaded the page
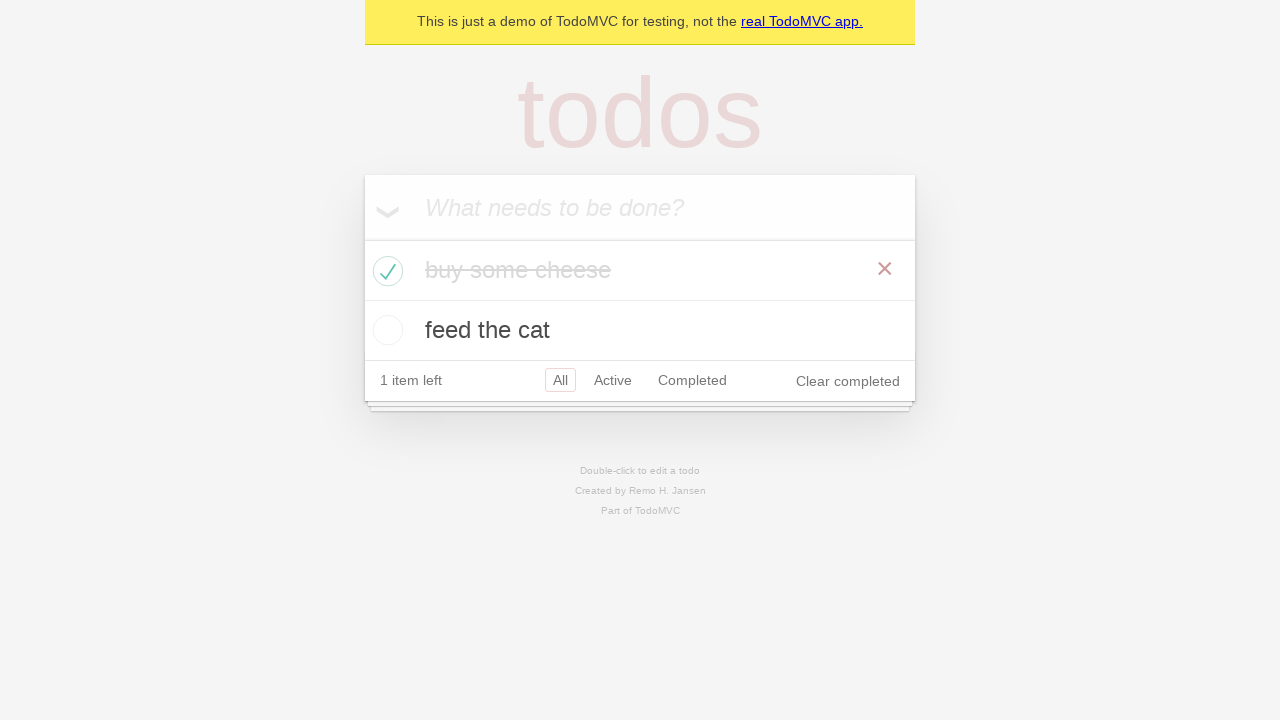

Waited for todos to load from storage after reload
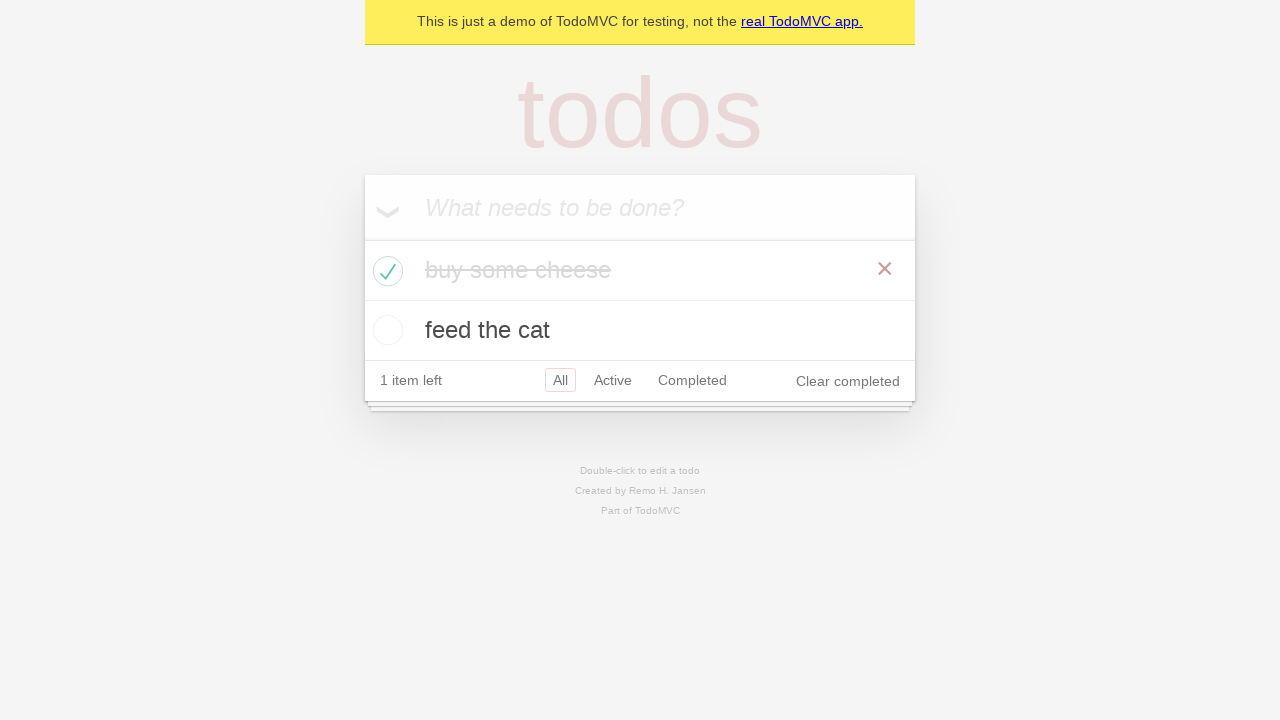

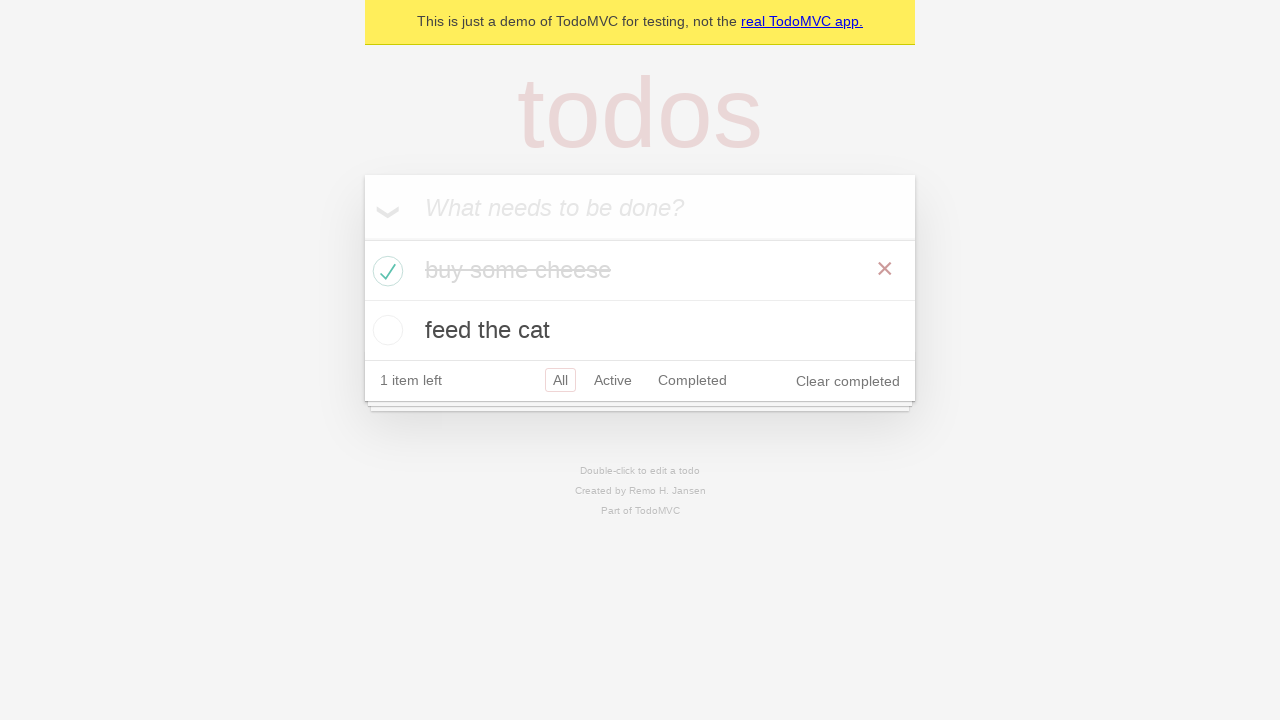